Tests dropdown selection functionality by selecting options using different methods (by text, index, and value)

Starting URL: https://training-support.net/webelements/selects/

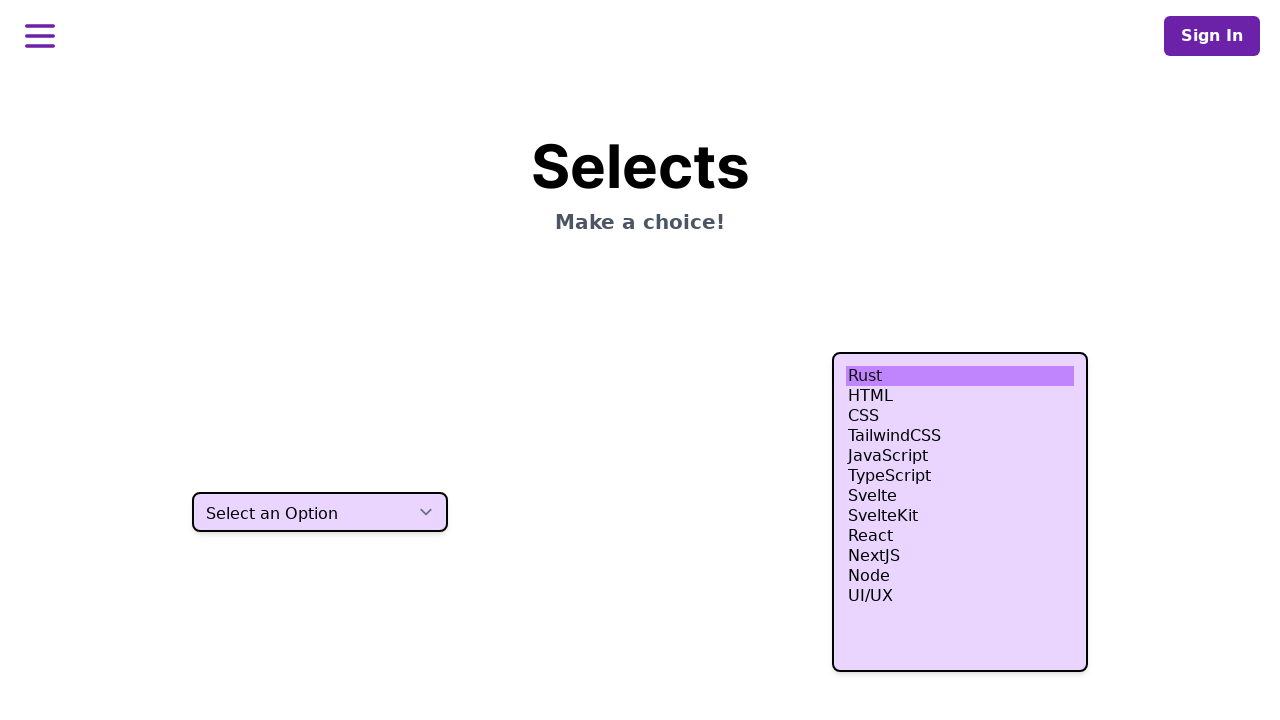

Located dropdown element with class 'h-10'
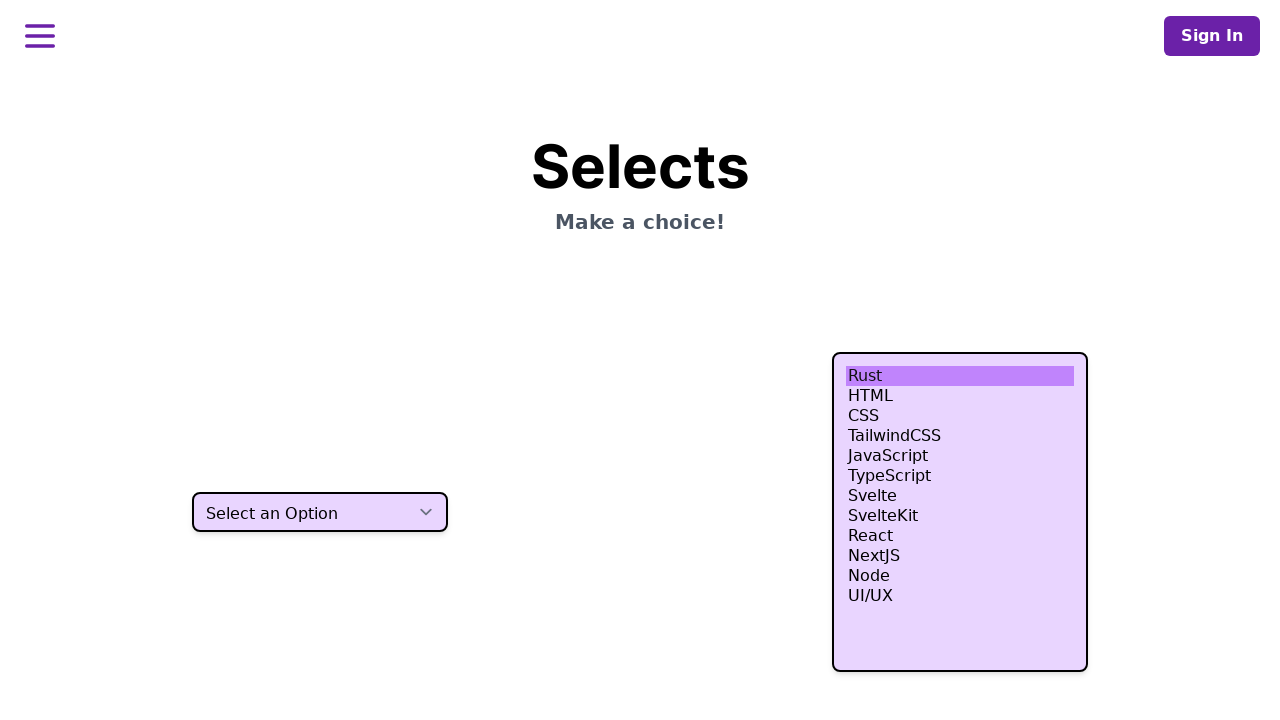

Selected dropdown option by text label 'One' on select.h-10
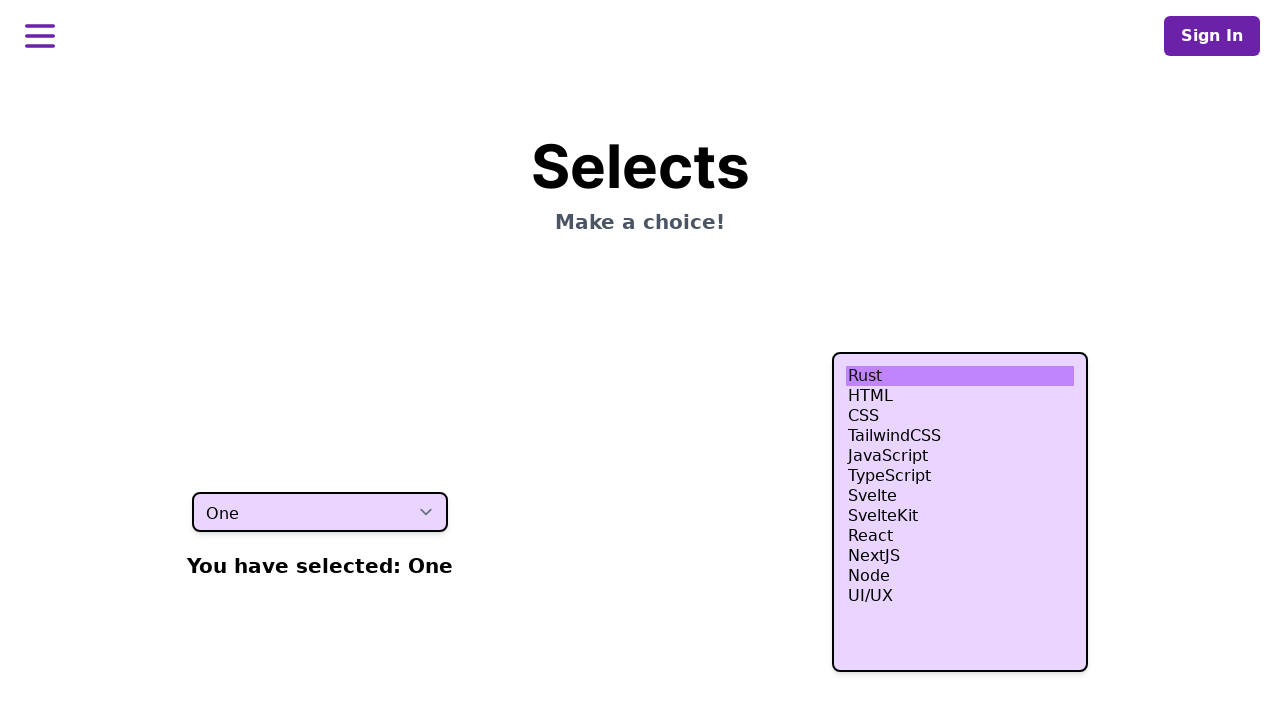

Selected dropdown option by index 2 (third option) on select.h-10
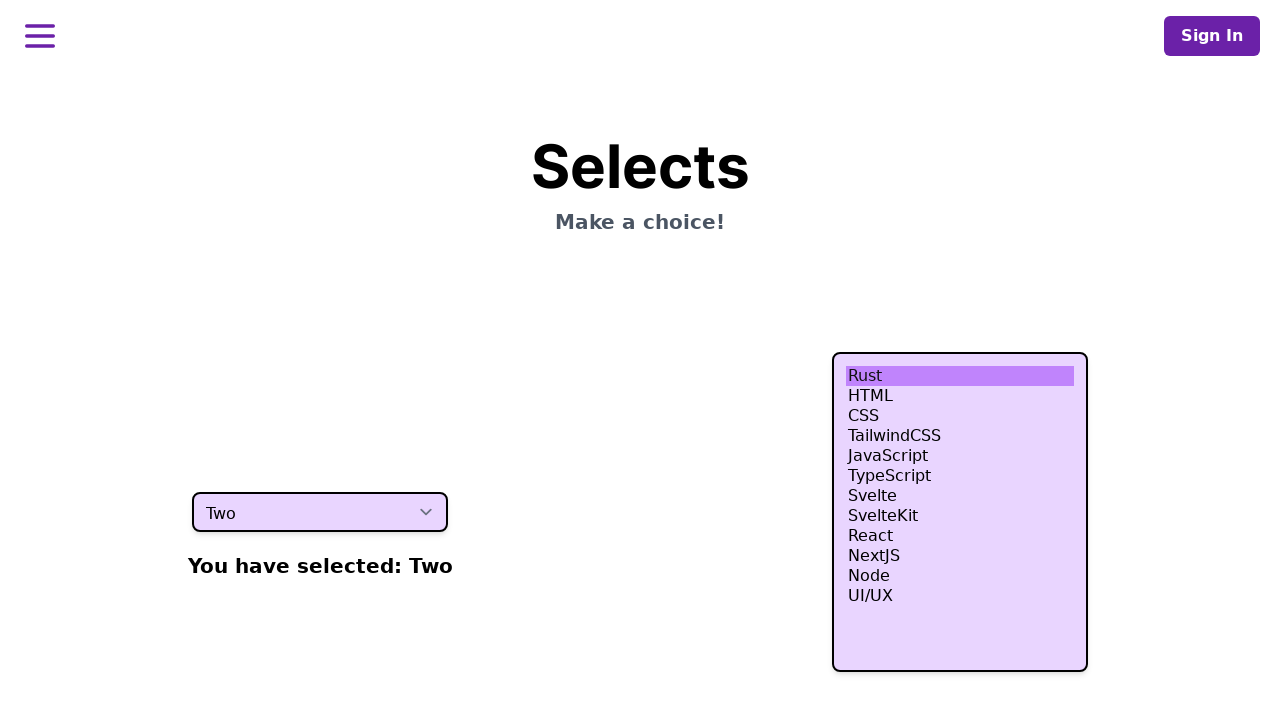

Selected dropdown option by value attribute 'three' on select.h-10
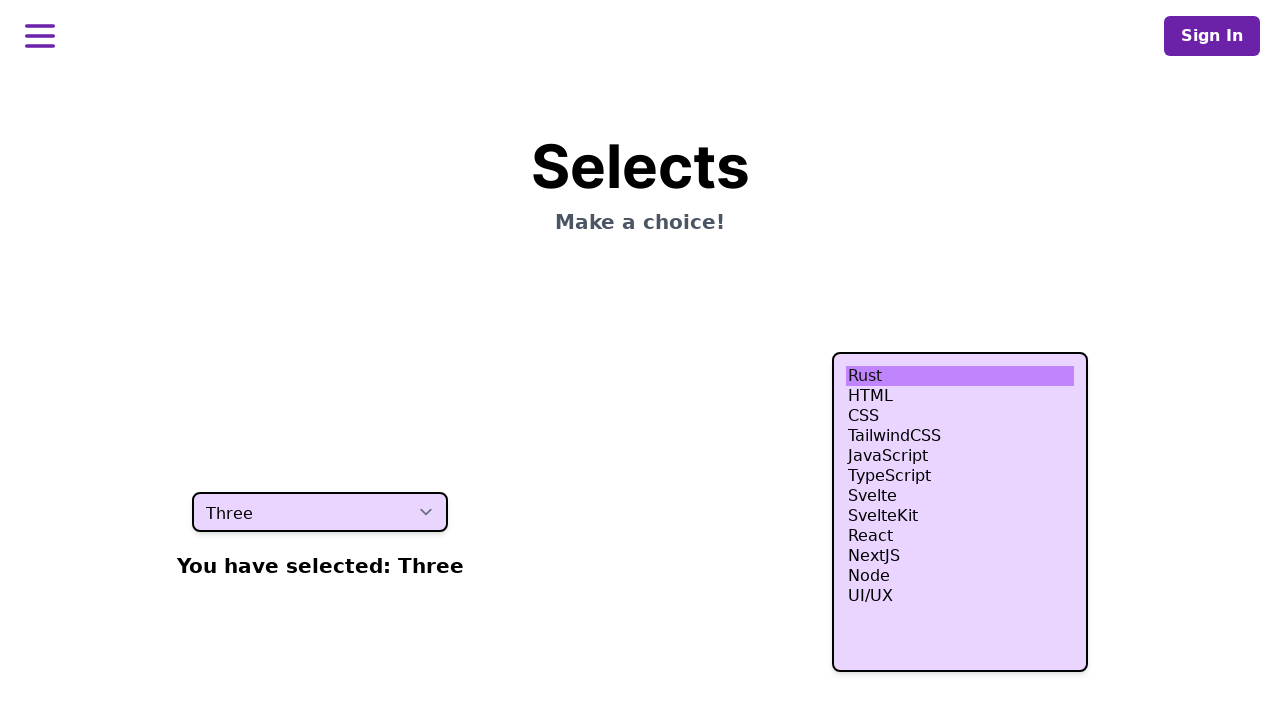

Retrieved all visible dropdown options for verification
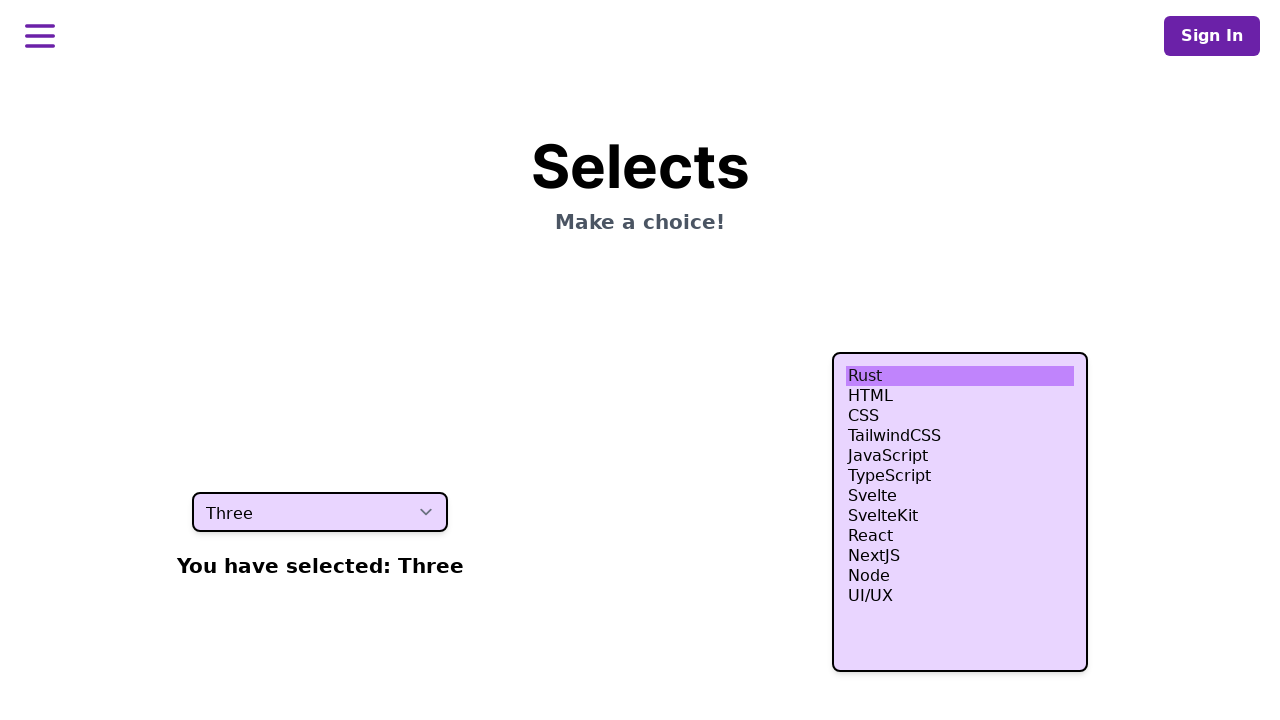

Printed all visible dropdown options to console
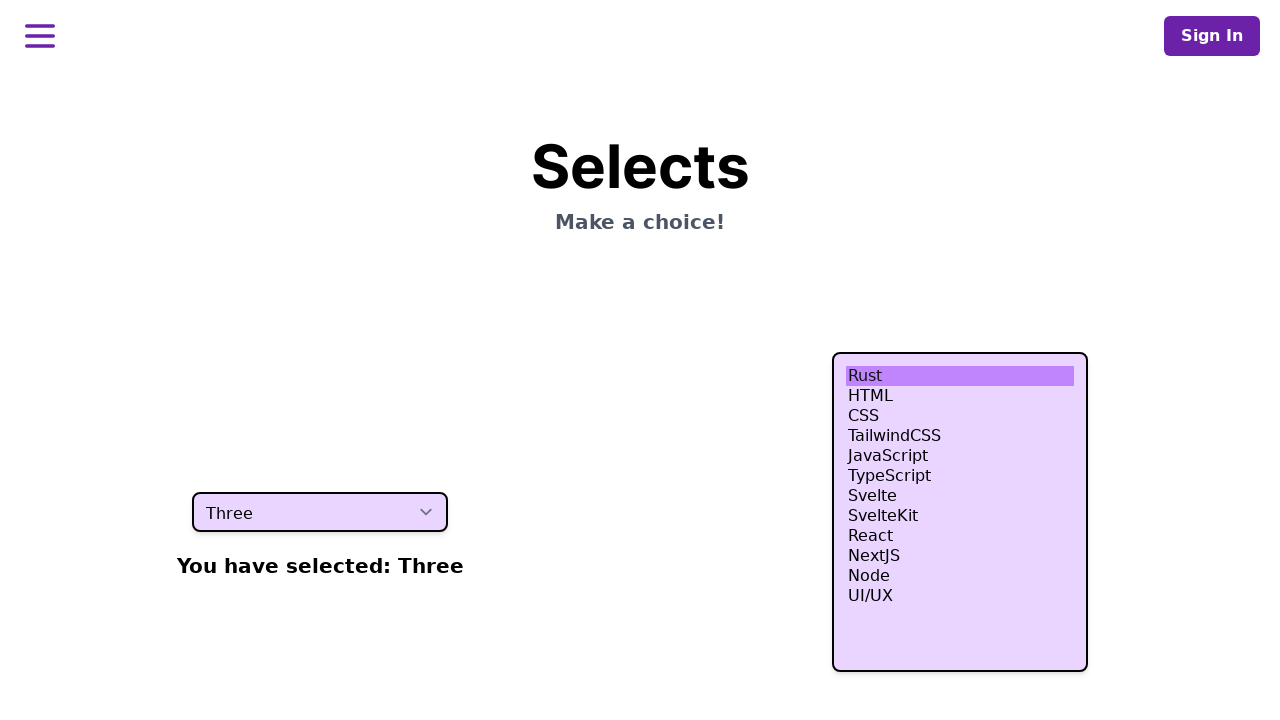

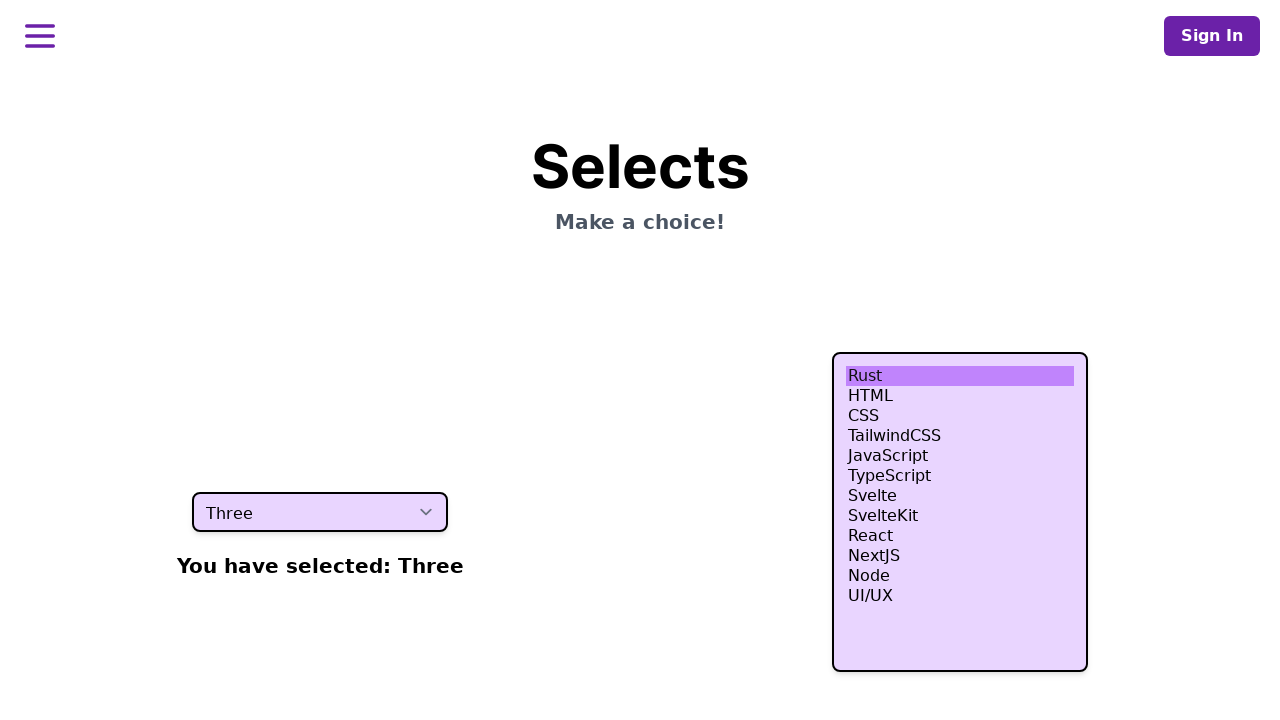